Tests confirmation alert handling by clicking a button that triggers a confirm dialog and dismissing it

Starting URL: https://demoqa.com/alerts

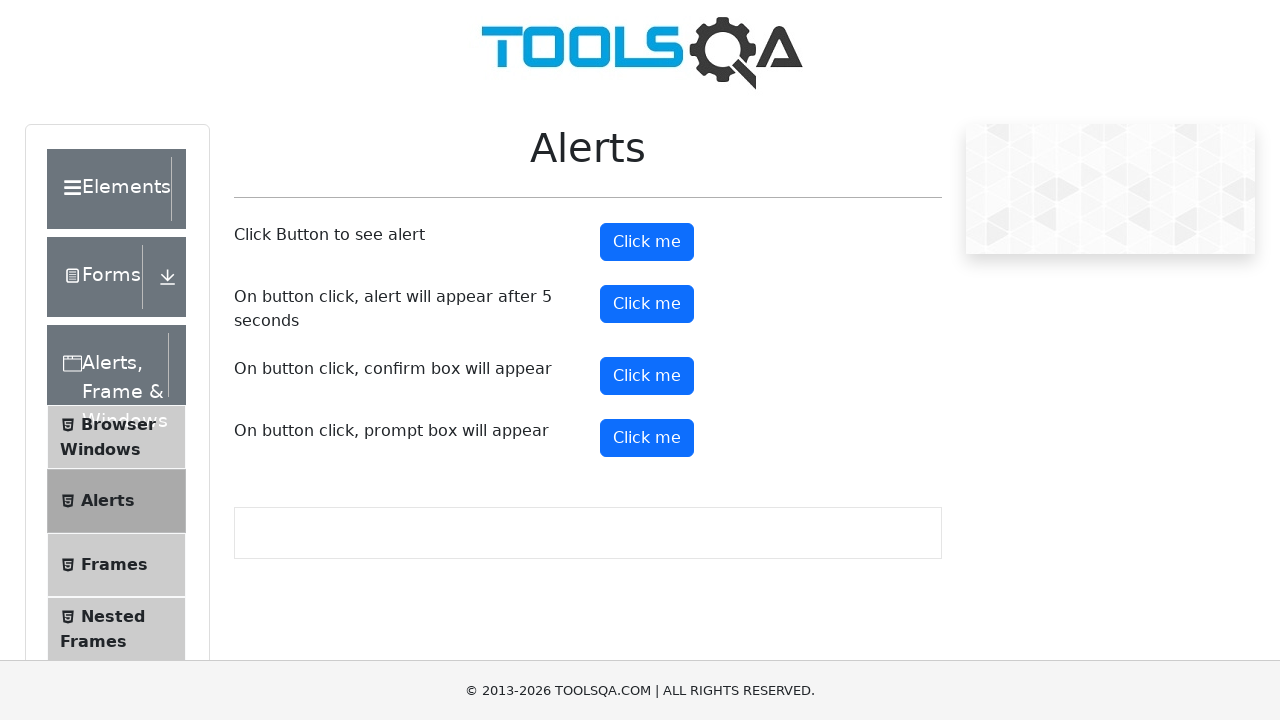

Set up dialog handler to dismiss confirmation alerts
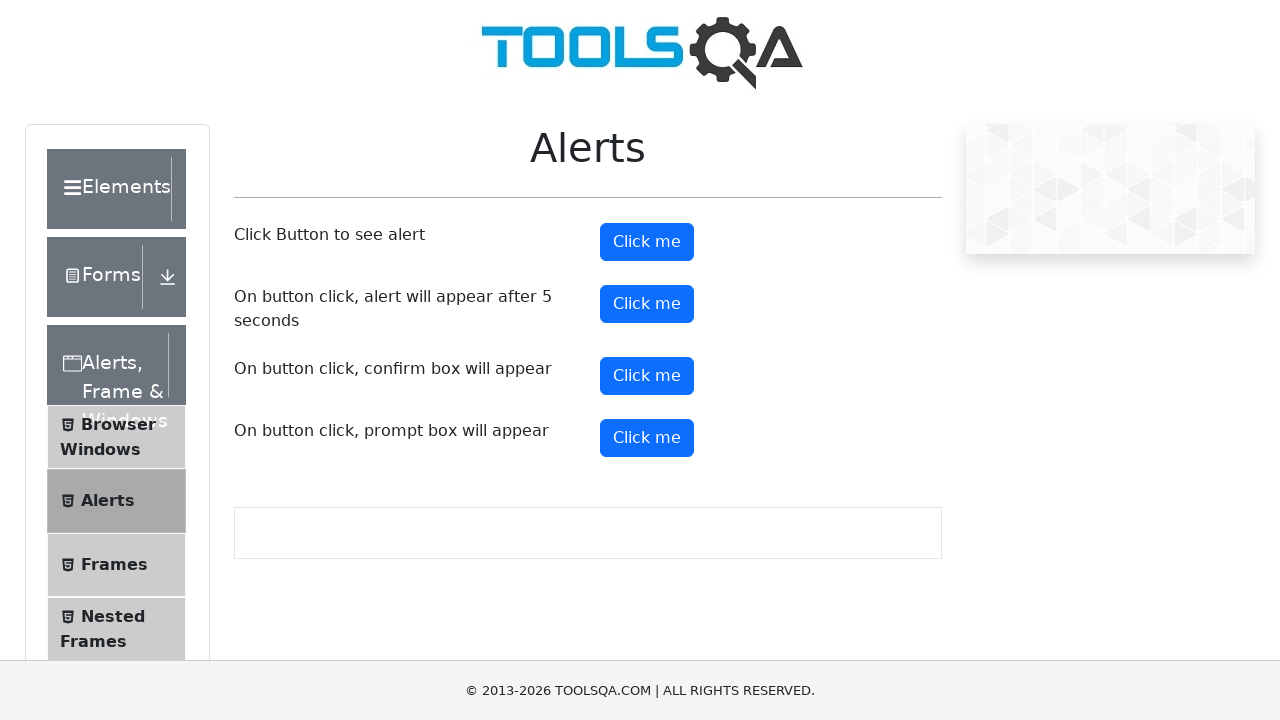

Clicked confirm button to trigger confirmation alert at (647, 376) on #confirmButton
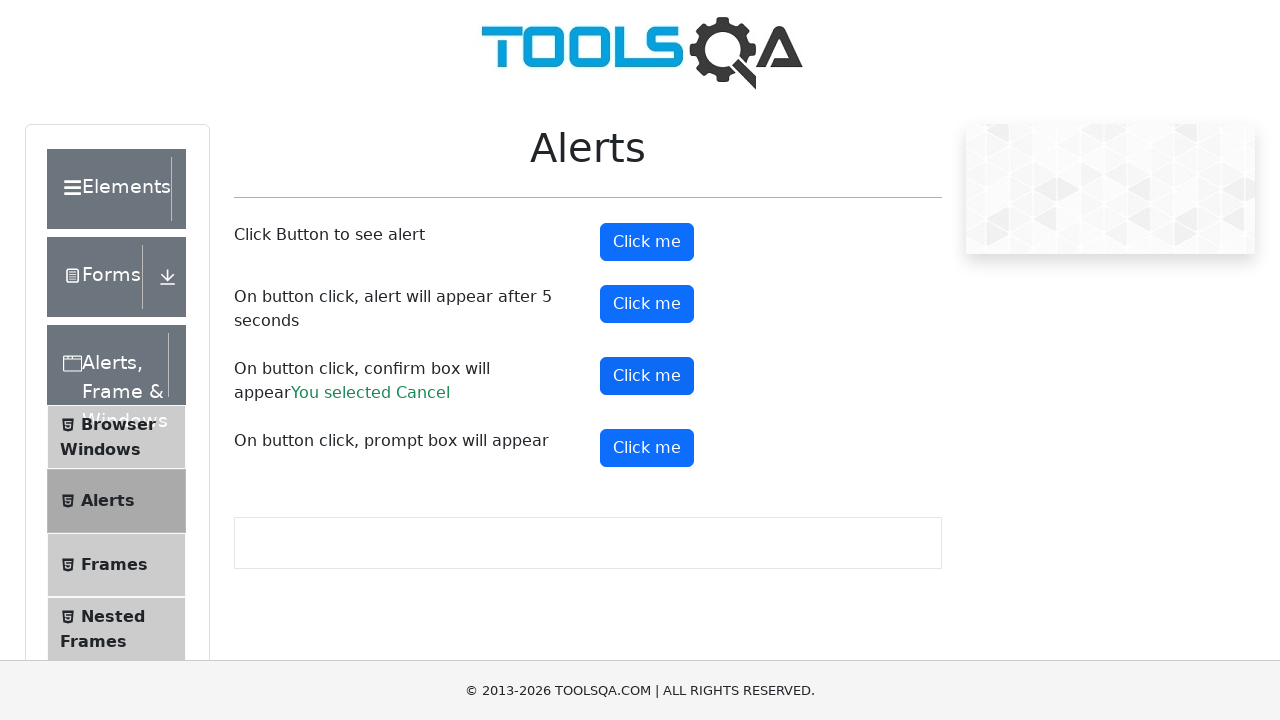

Confirmation alert was dismissed and result text appeared
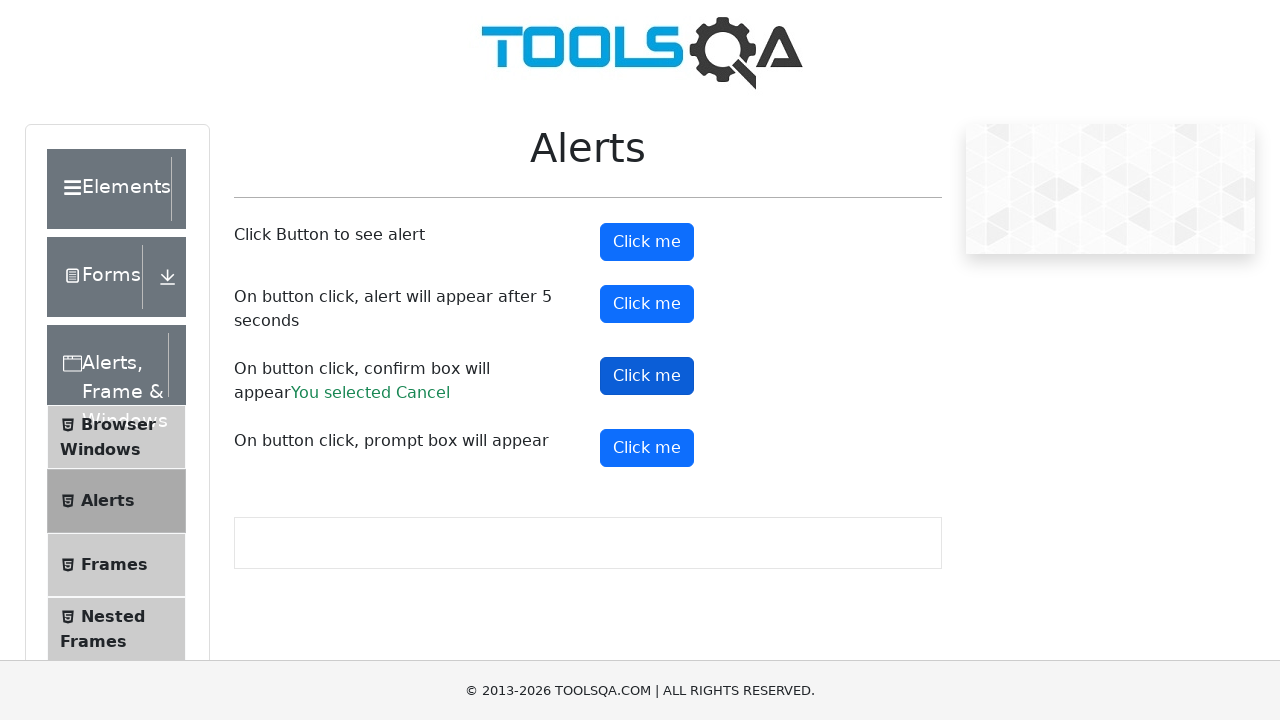

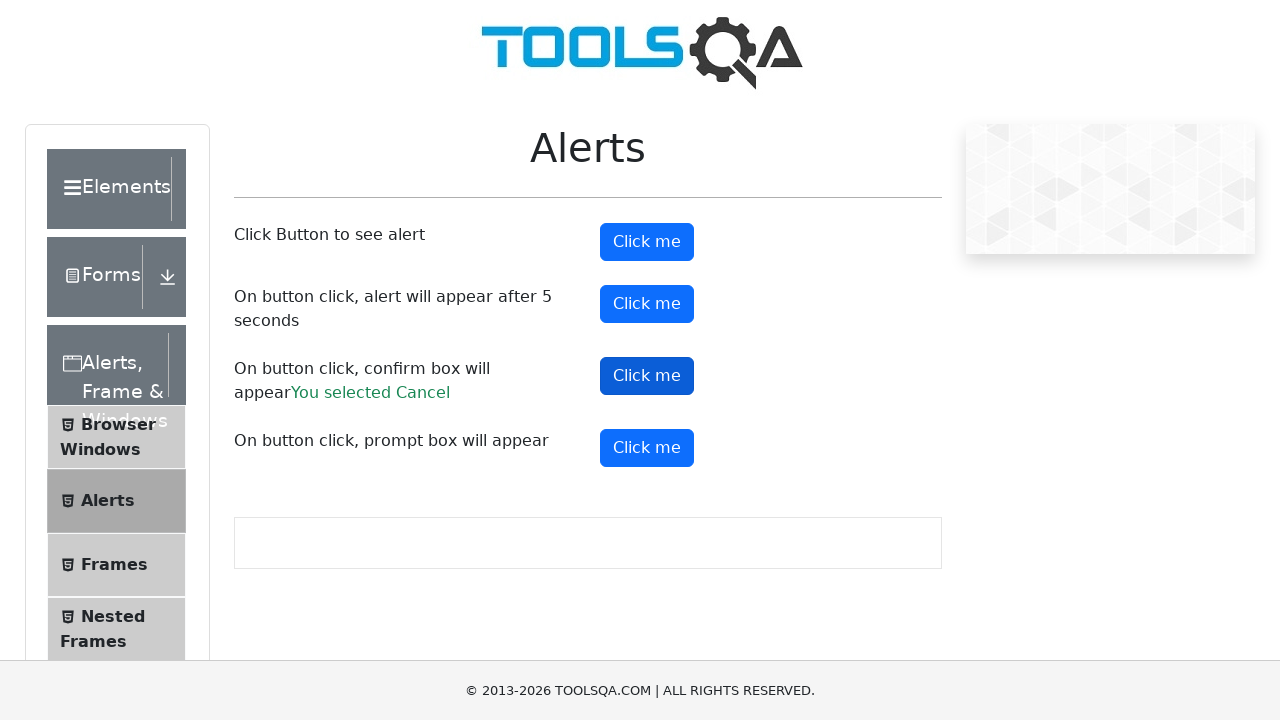